Tests bus ticket search functionality on Abhibus by entering source city (Coimbatore), destination city (Gobi), and travel date, then initiating the search.

Starting URL: https://www.abhibus.com/bus-ticket-booking

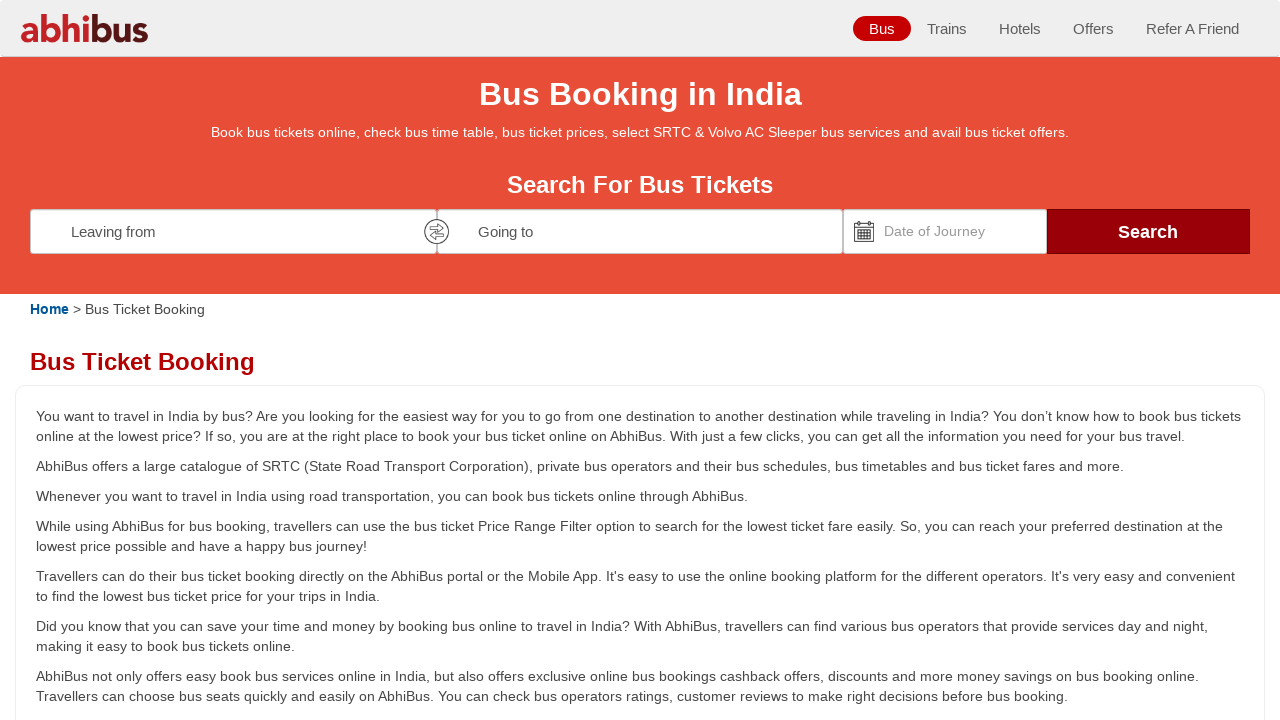

Filled source city field with 'coimbatore' on #source
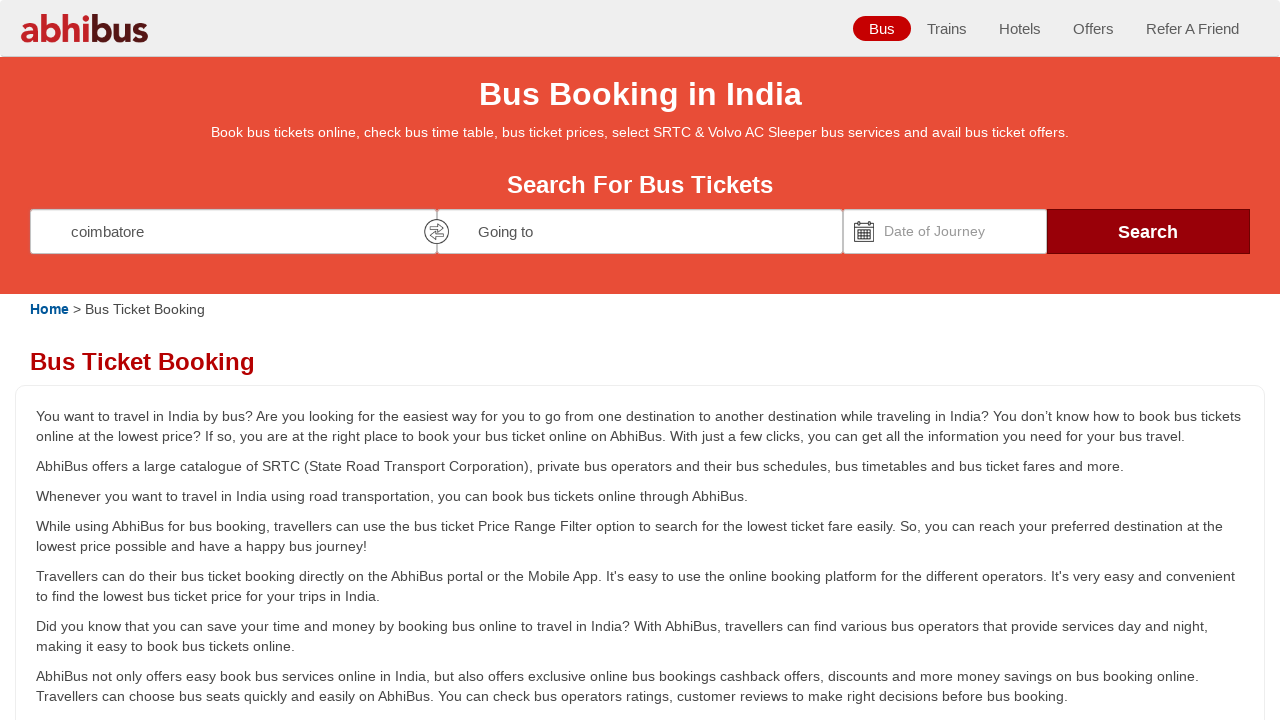

Pressed Enter to confirm source city selection
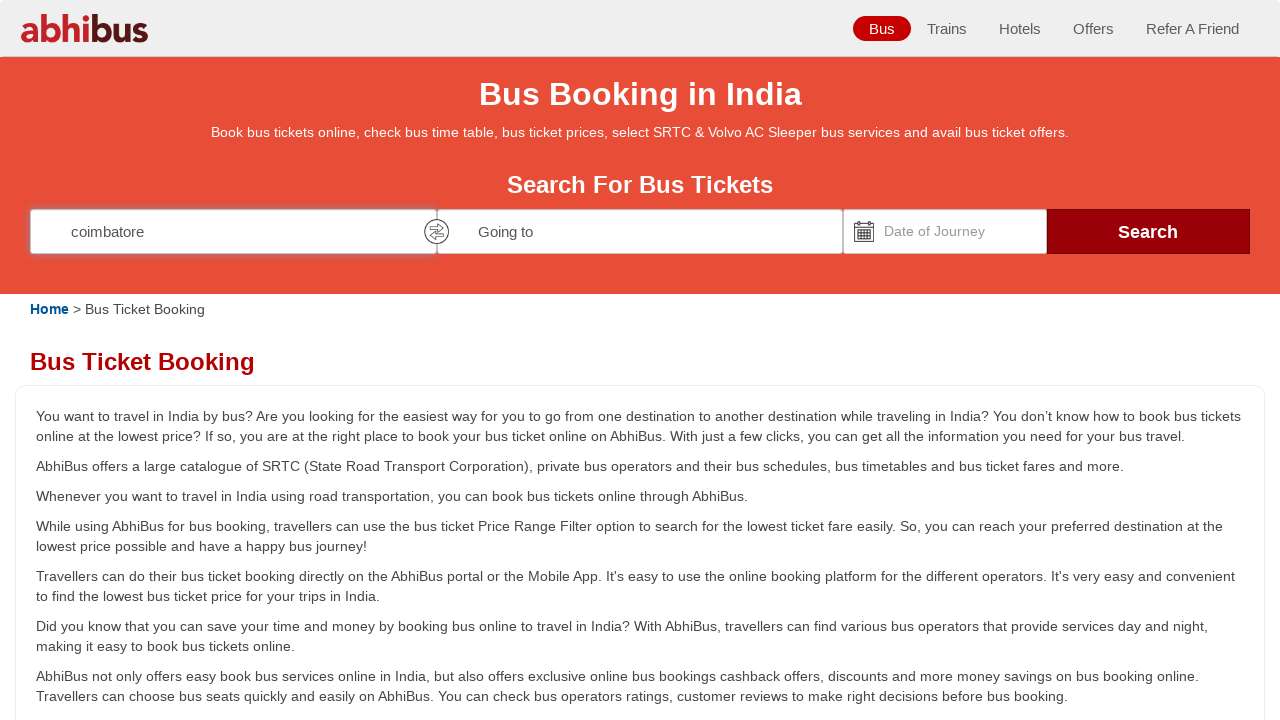

Filled destination city field with 'Gobi' on #destination
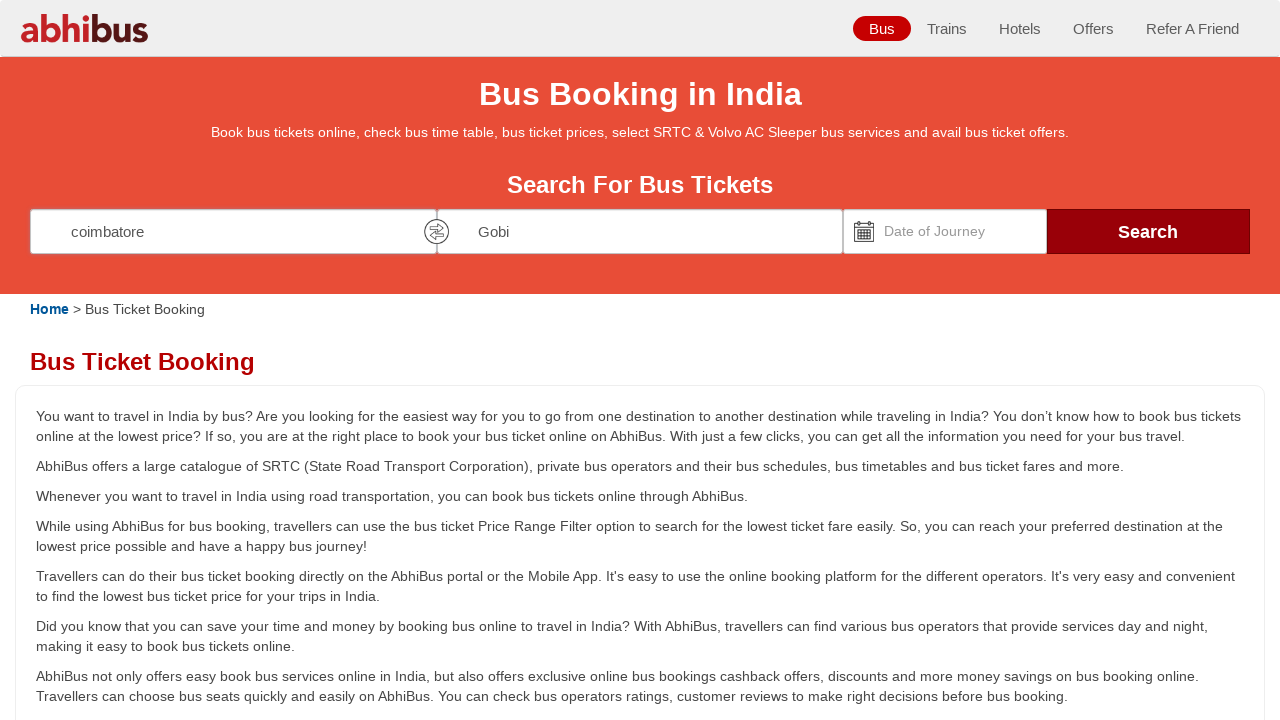

Pressed Enter to confirm destination city selection
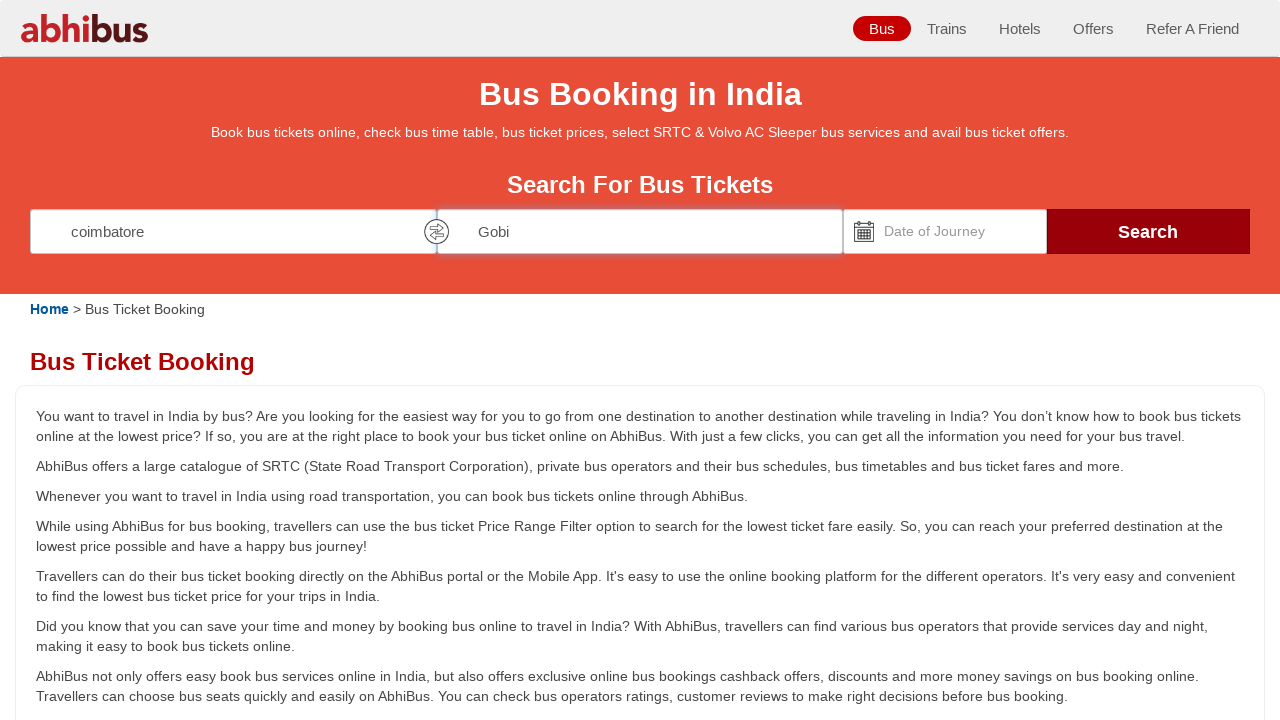

Set travel date to 15/06/2025 using JavaScript
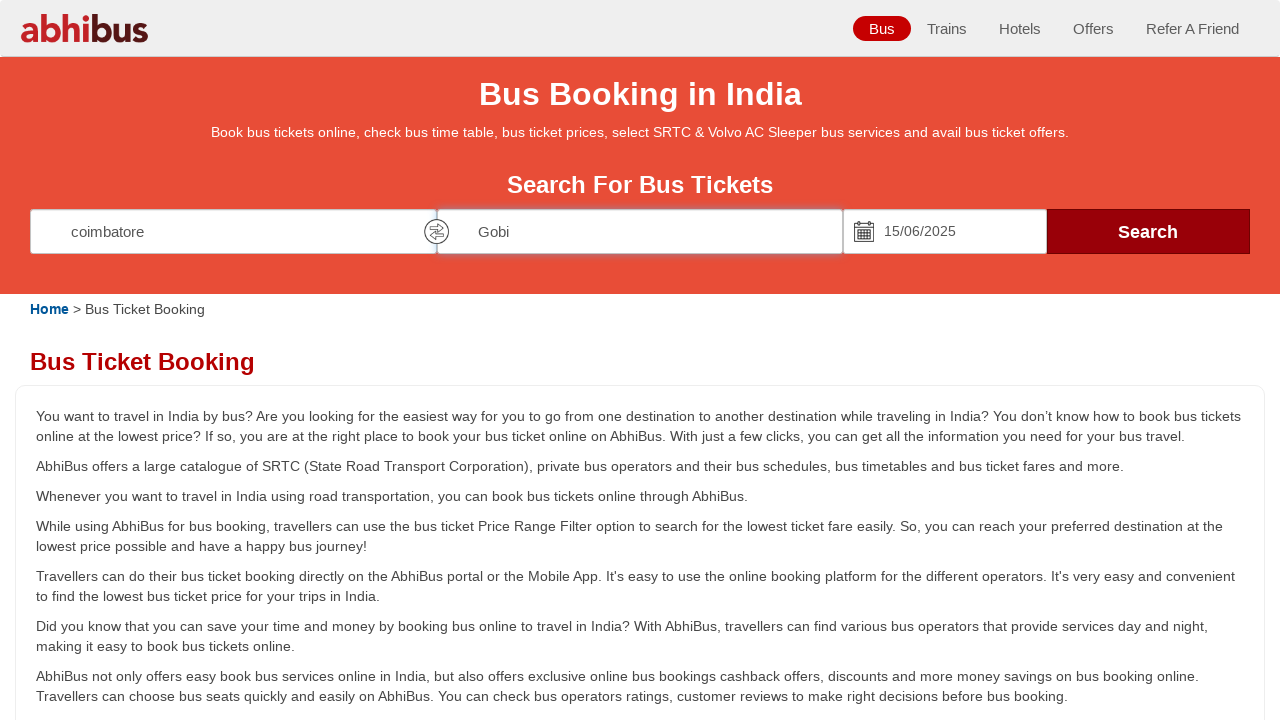

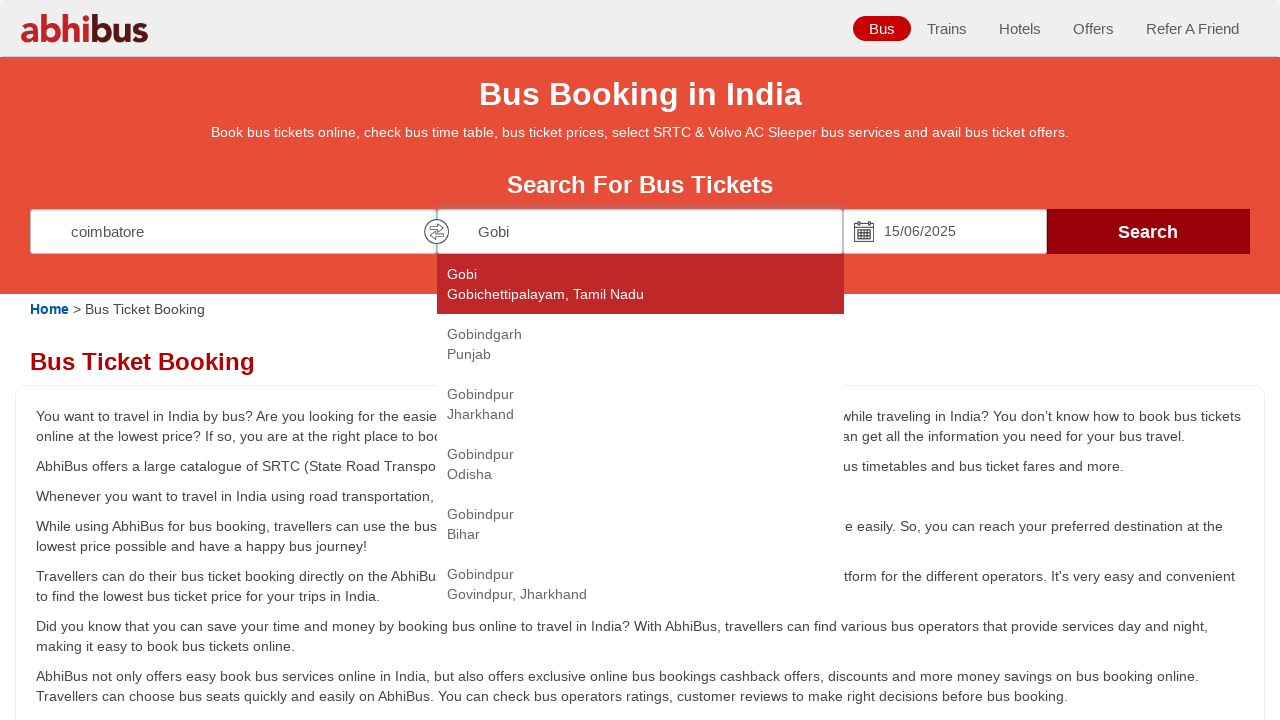